Tests dropdown selection functionality by selecting birthday day, month, and year from dropdown menus

Starting URL: https://www.automationtestinginsider.com/2019/08/student-registration-form.html

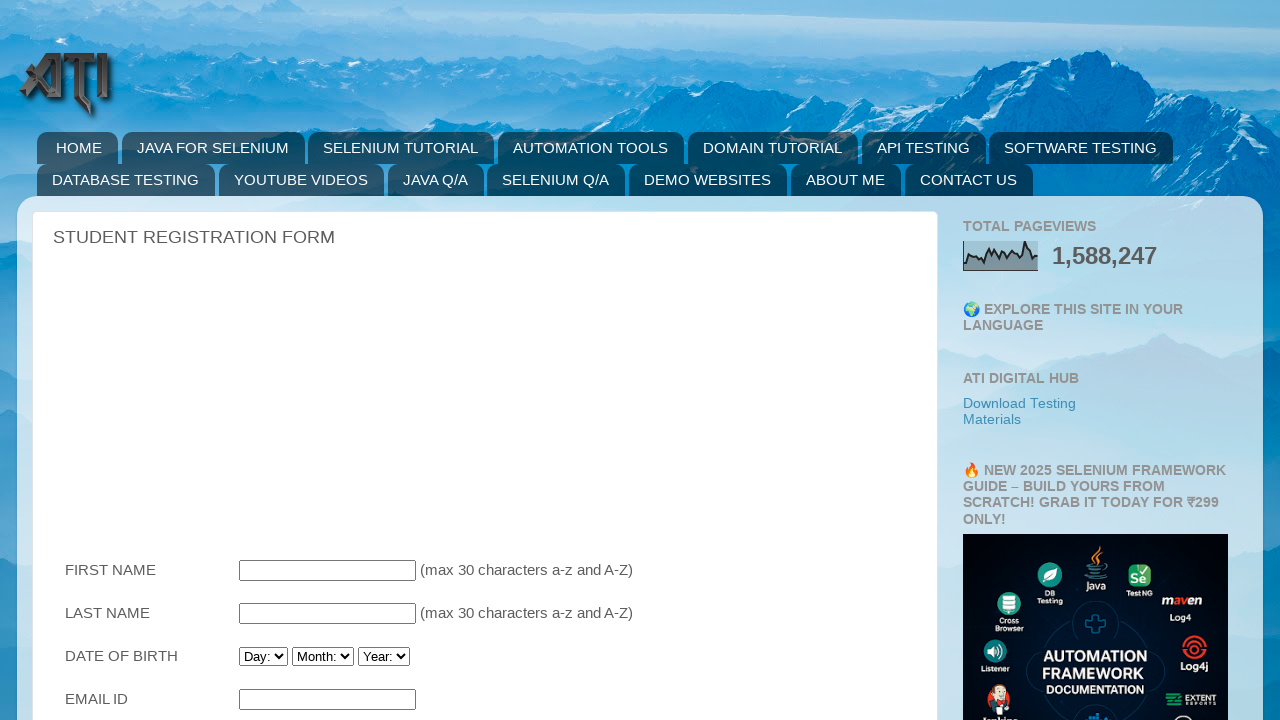

Selected birthday day (22nd option) from dropdown on #Birthday_Day
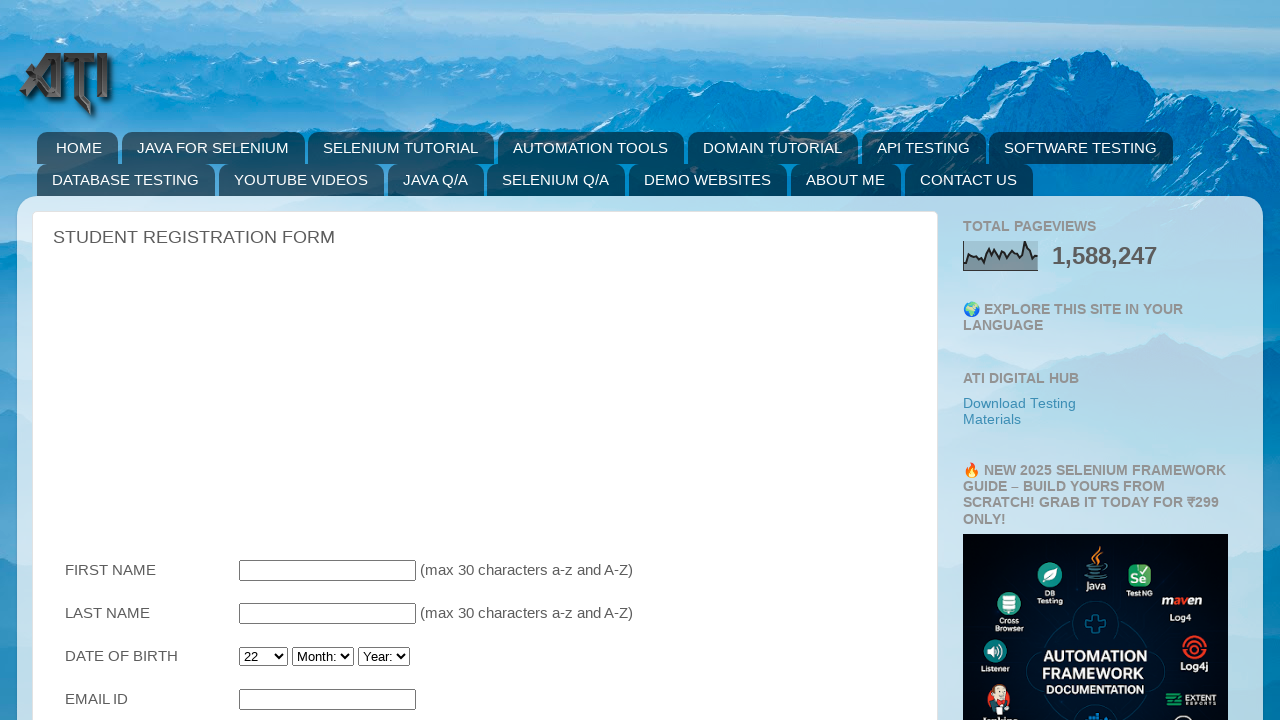

Selected birthday month (February) from dropdown on #Birthday_Month
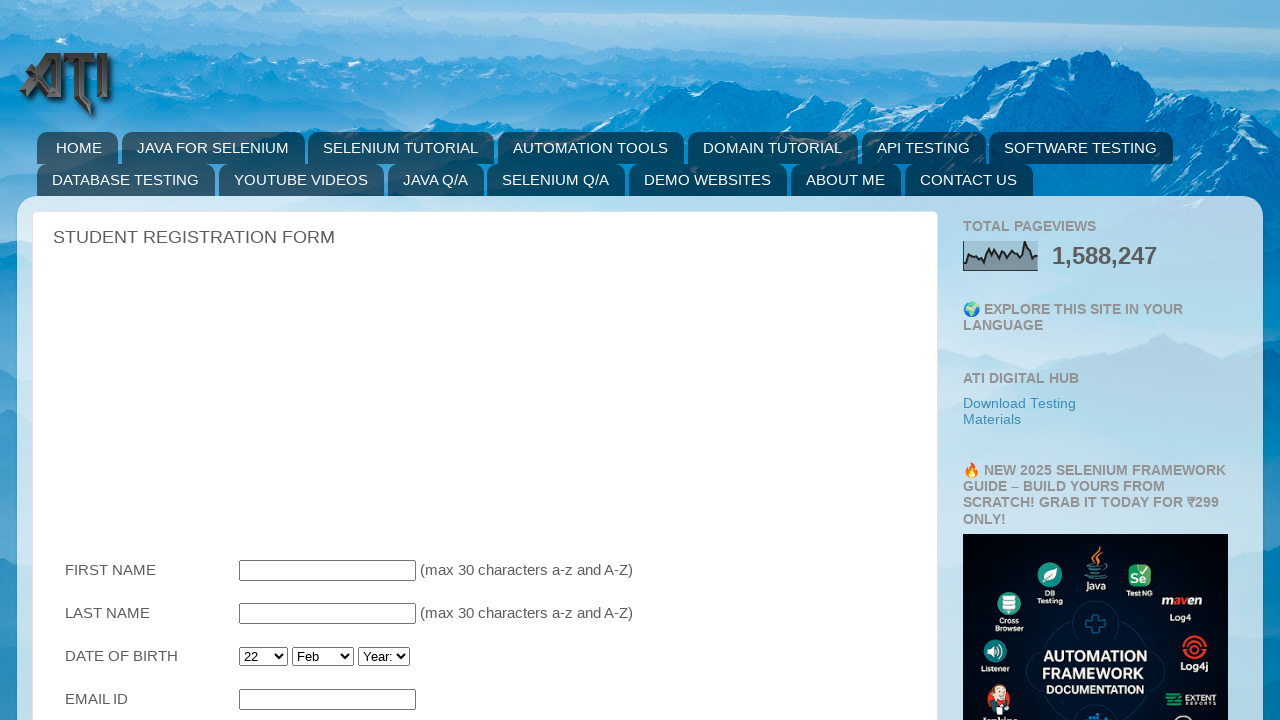

Selected birthday year (1995) from dropdown on #Birthday_Year
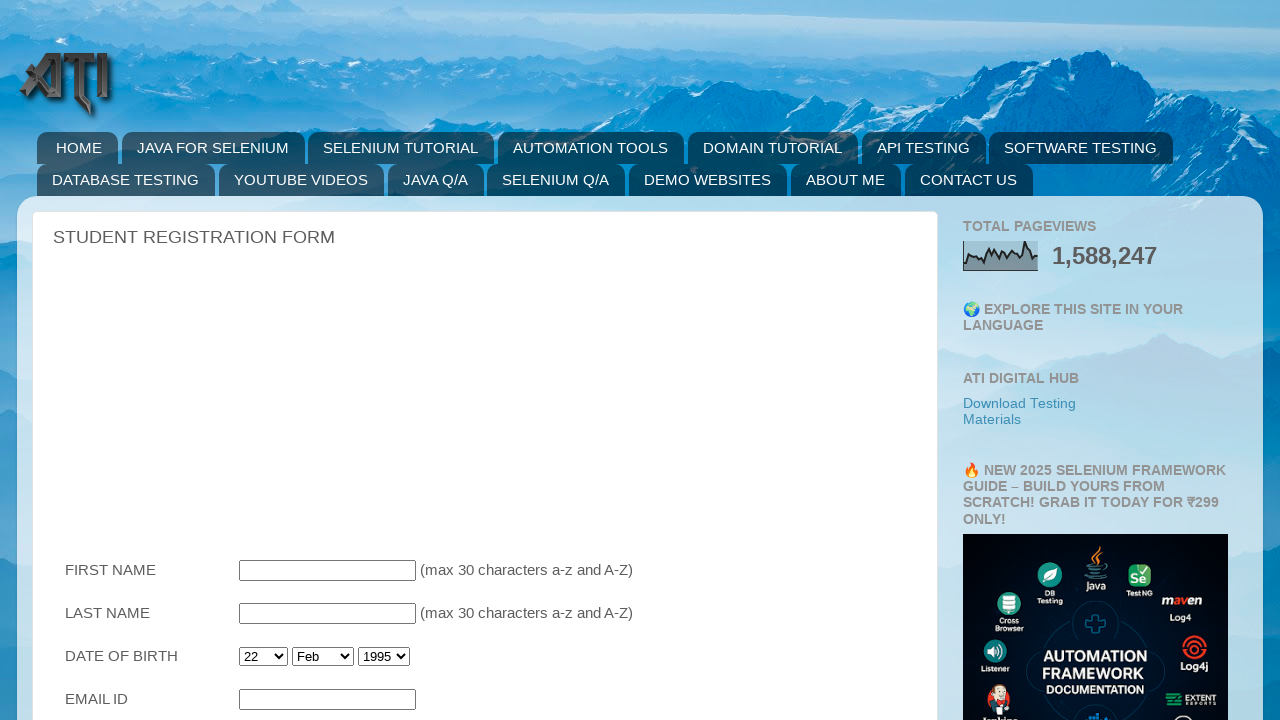

Located checked month option element
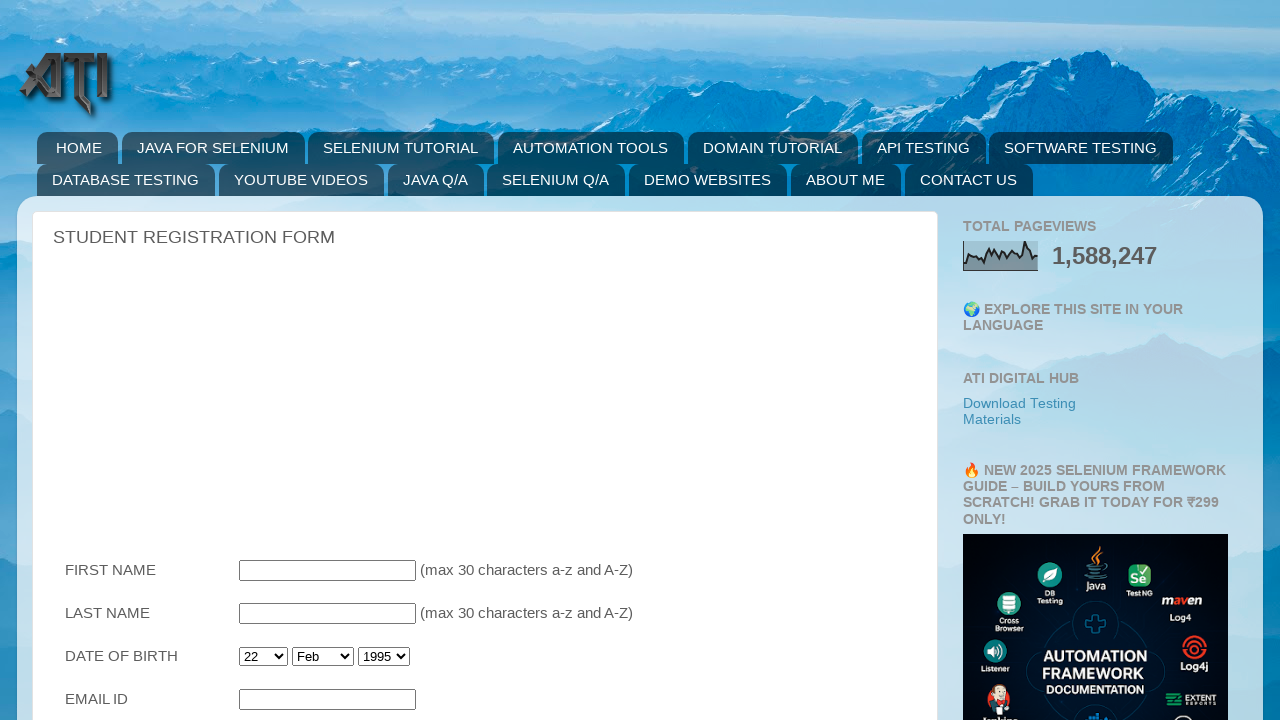

Printed selected month value to console
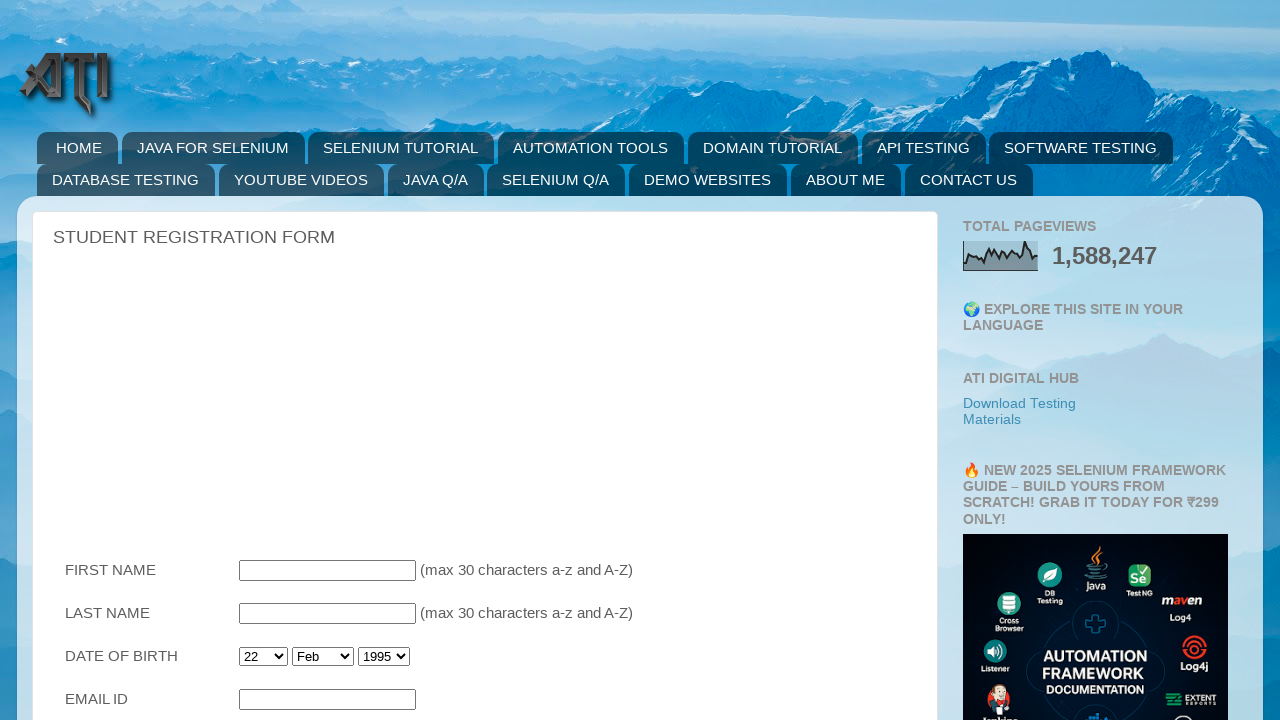

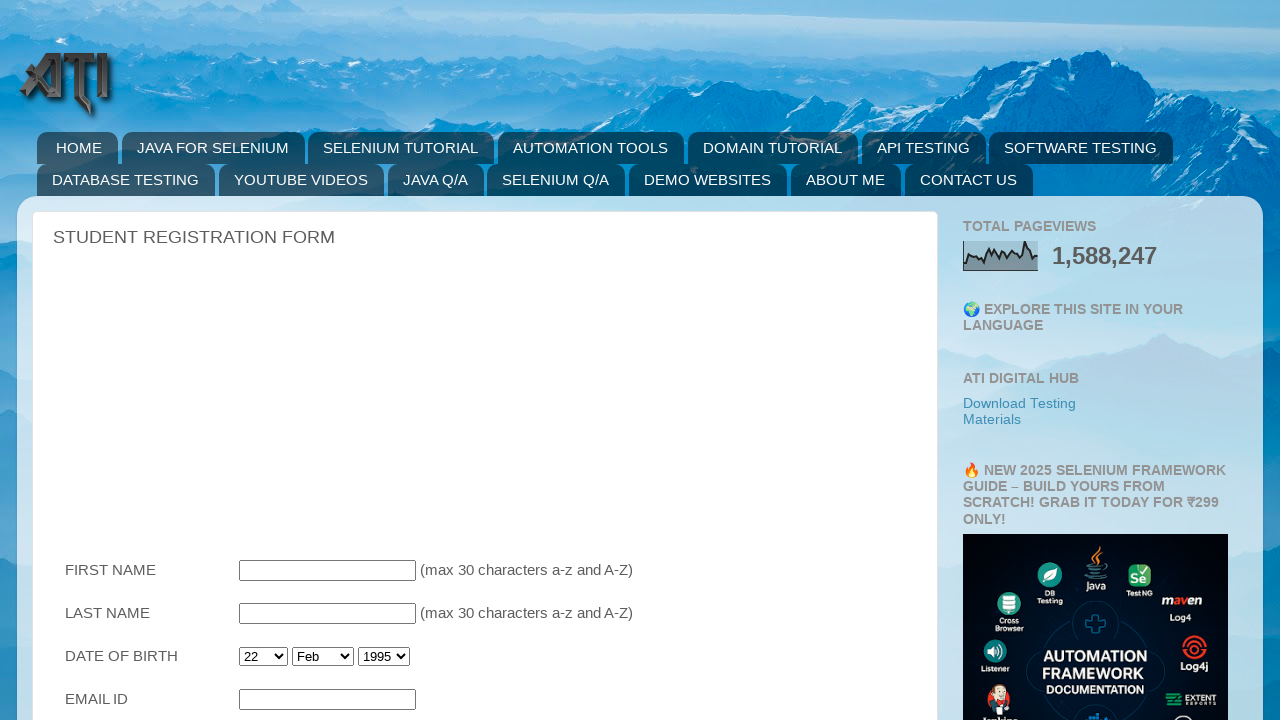